Tests handling an alert that appears automatically on page load, verifies alert message, and checks page heading after accepting.

Starting URL: https://kristinek.github.io/site/examples/alerted_page

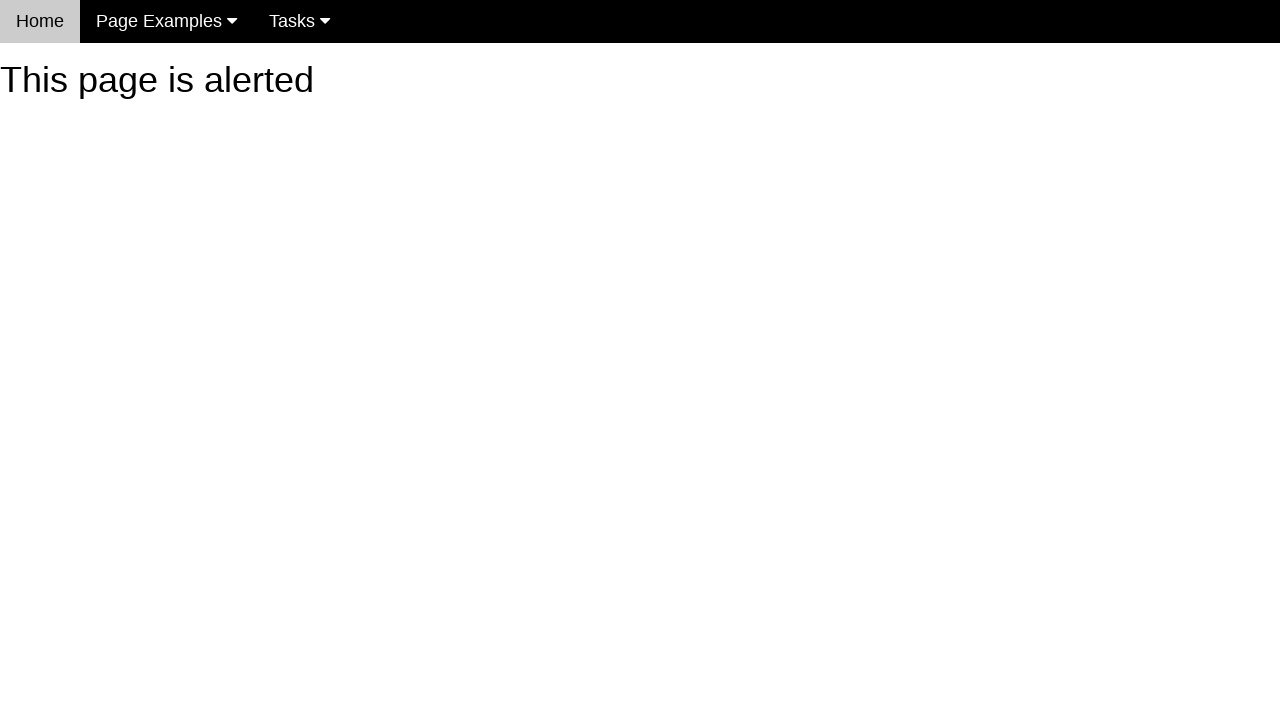

Set up dialog handler to accept alerts with message 'Booooooooo!'
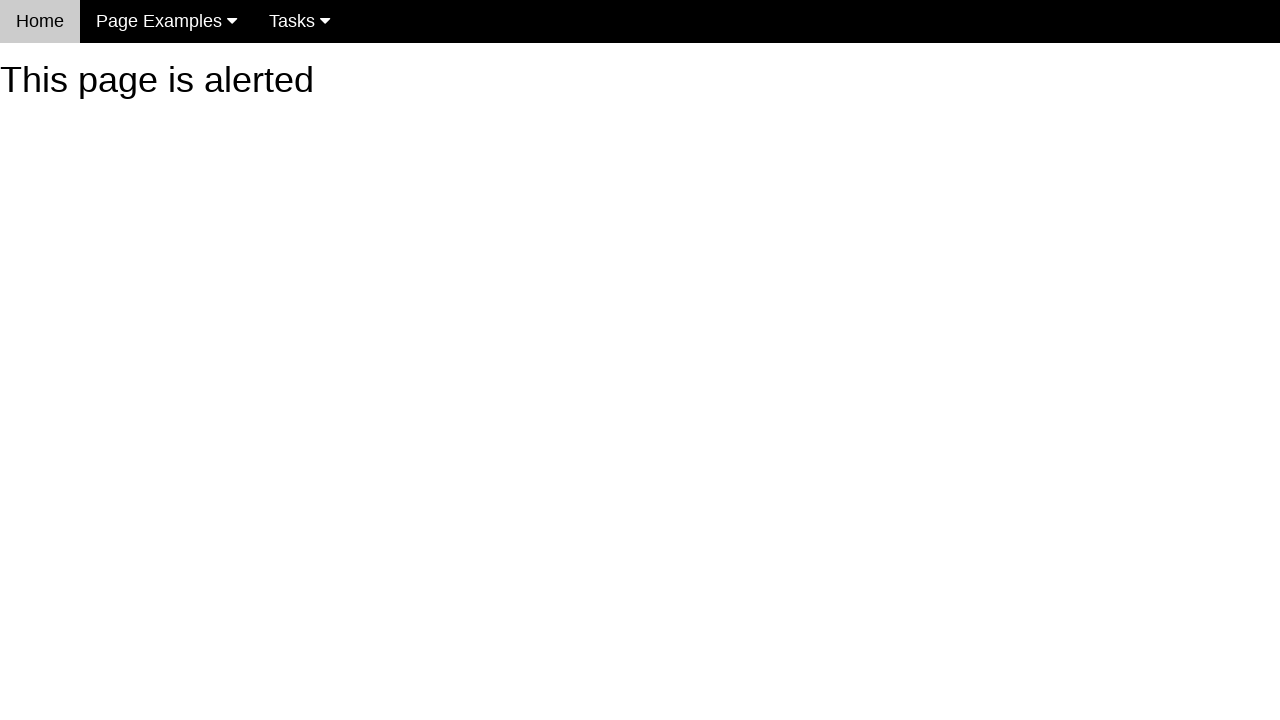

Reloaded page to trigger alert on page load
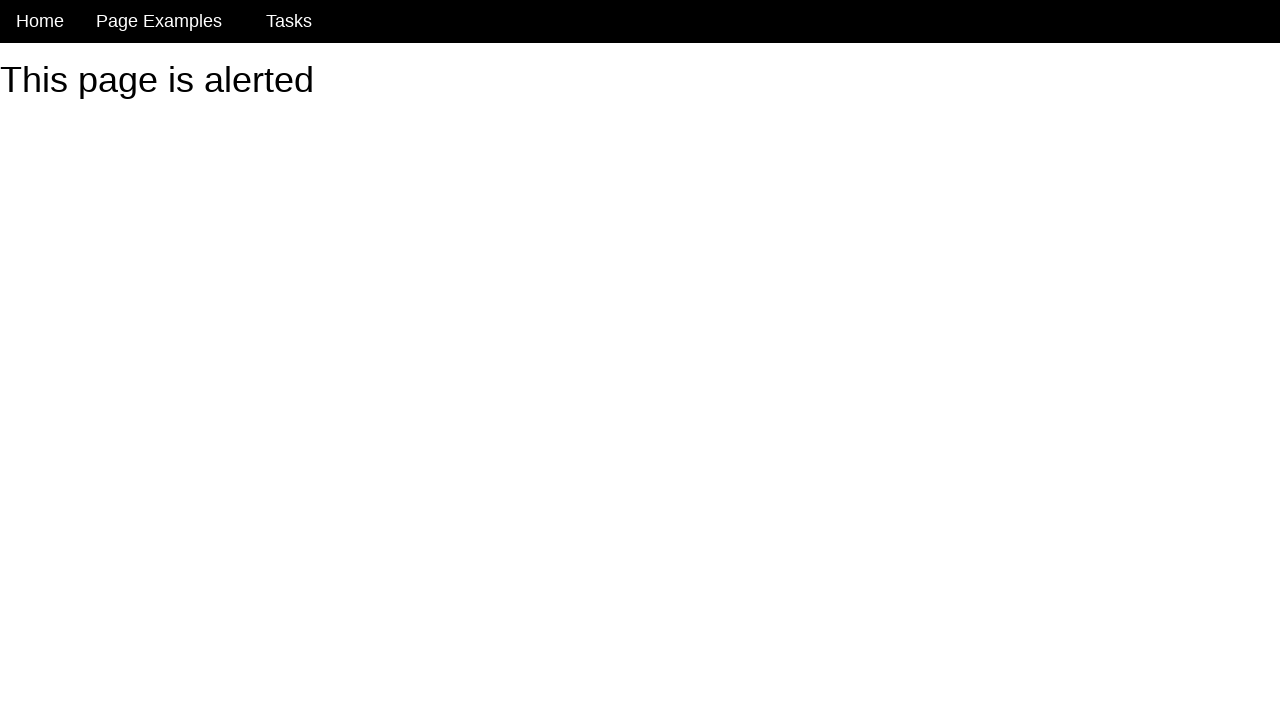

Waited for heading element to be present after alert was dismissed
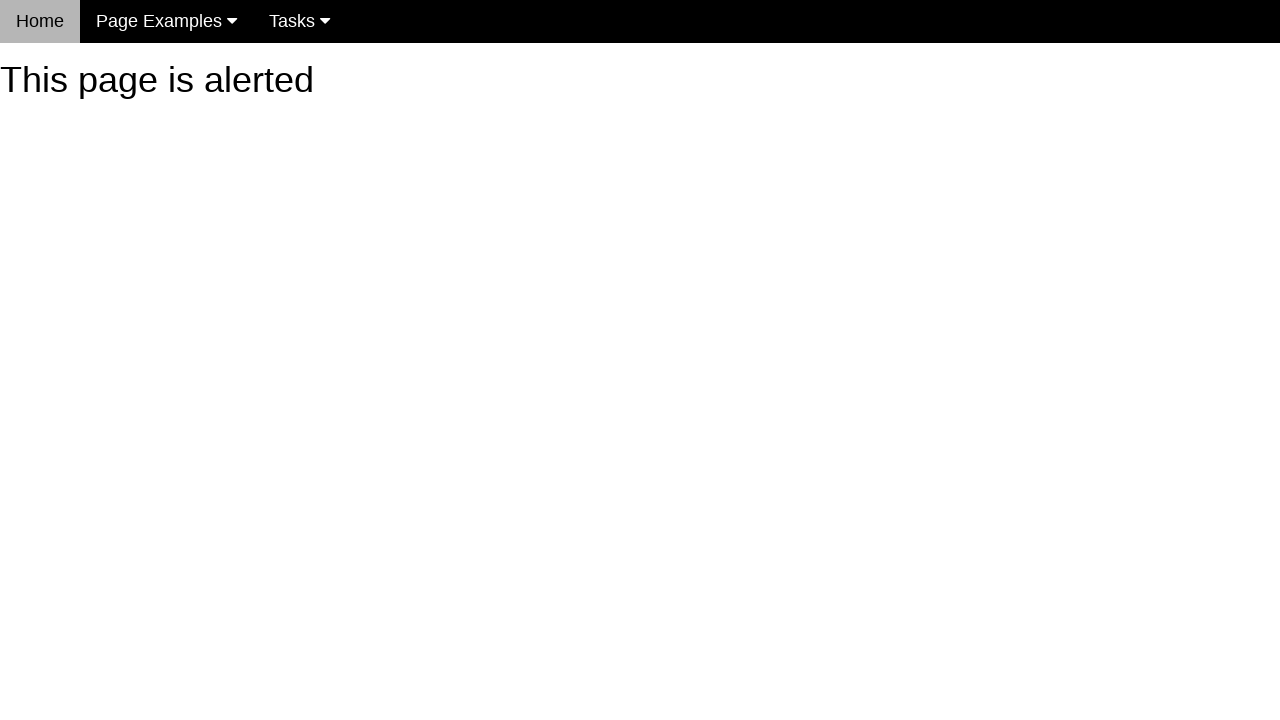

Retrieved heading text content
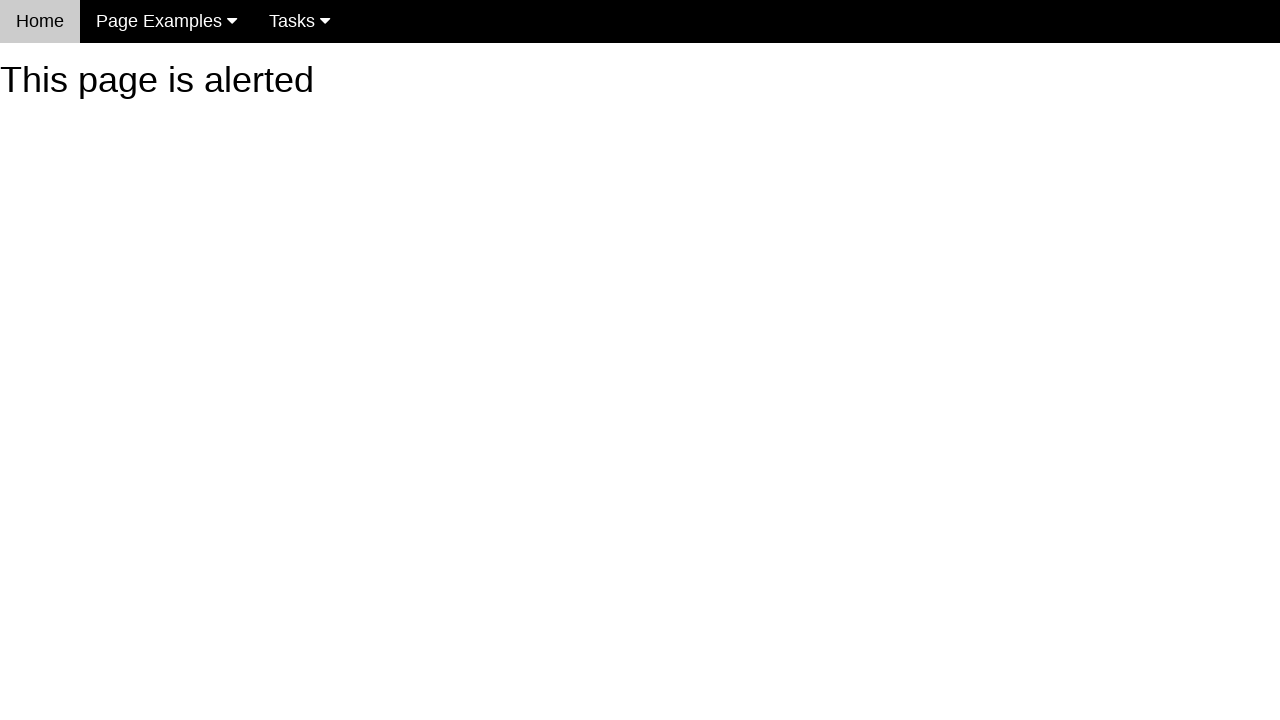

Verified heading text is 'This page is alerted'
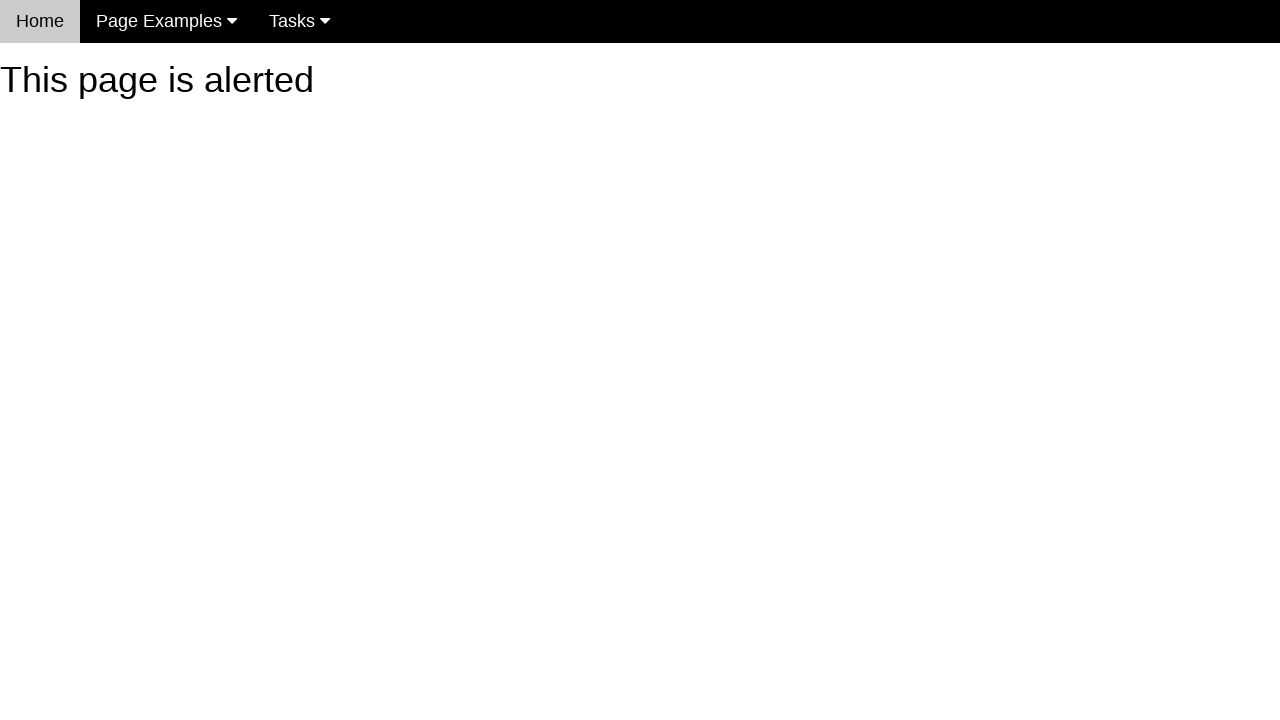

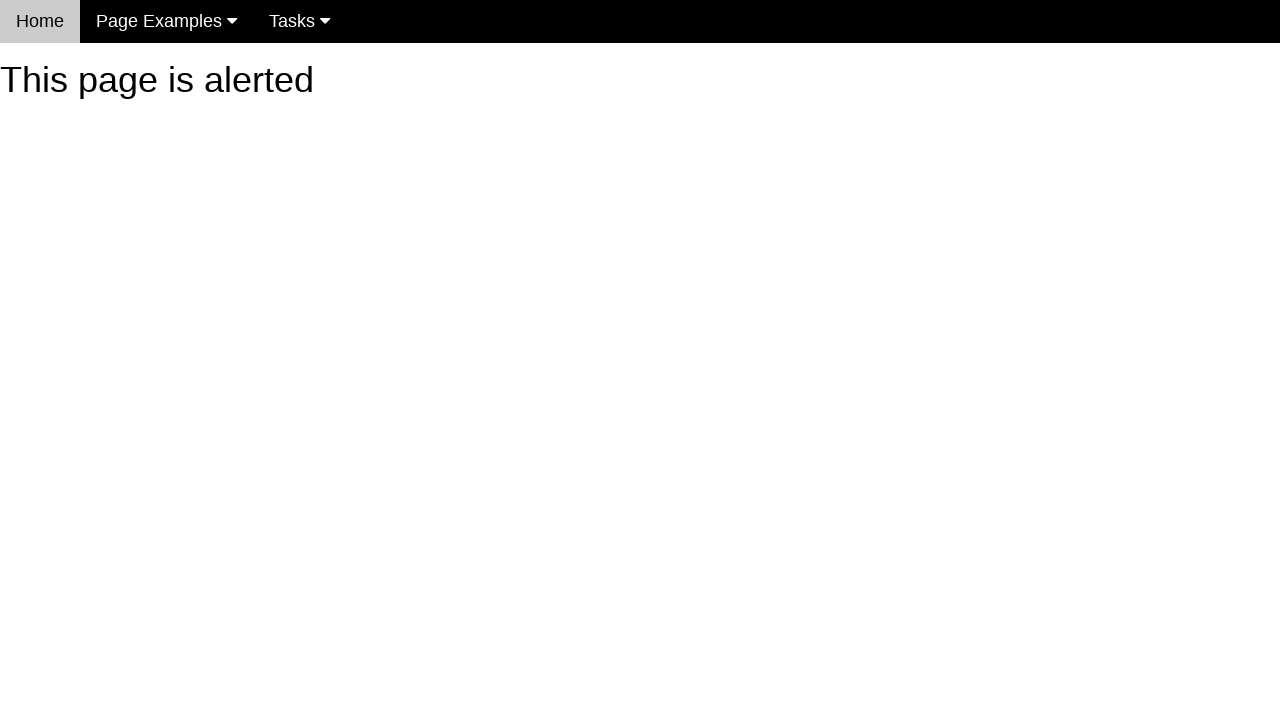